Tests JavaScript prompt dialog by clicking the prompt button, entering text into the prompt, accepting it, and verifying the result message is displayed correctly.

Starting URL: https://the-internet.herokuapp.com/javascript_alerts

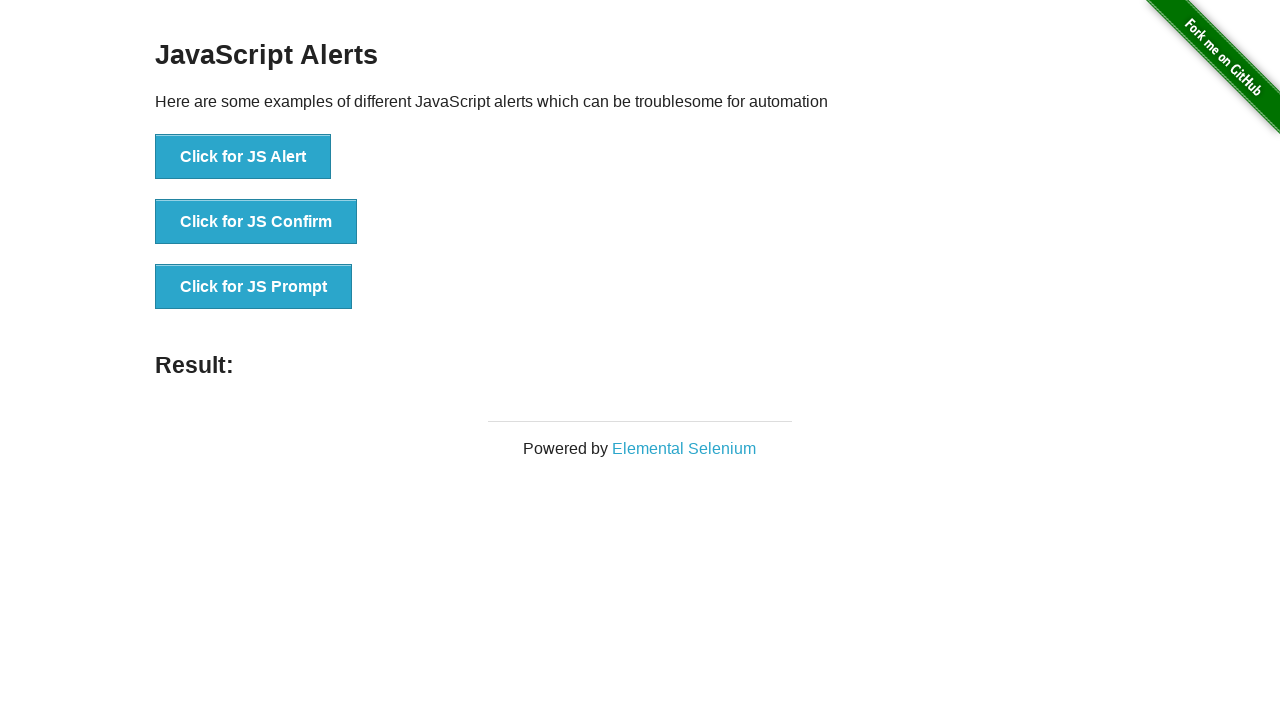

Clicked the JS Prompt button at (254, 287) on xpath=//button[text()='Click for JS Prompt']
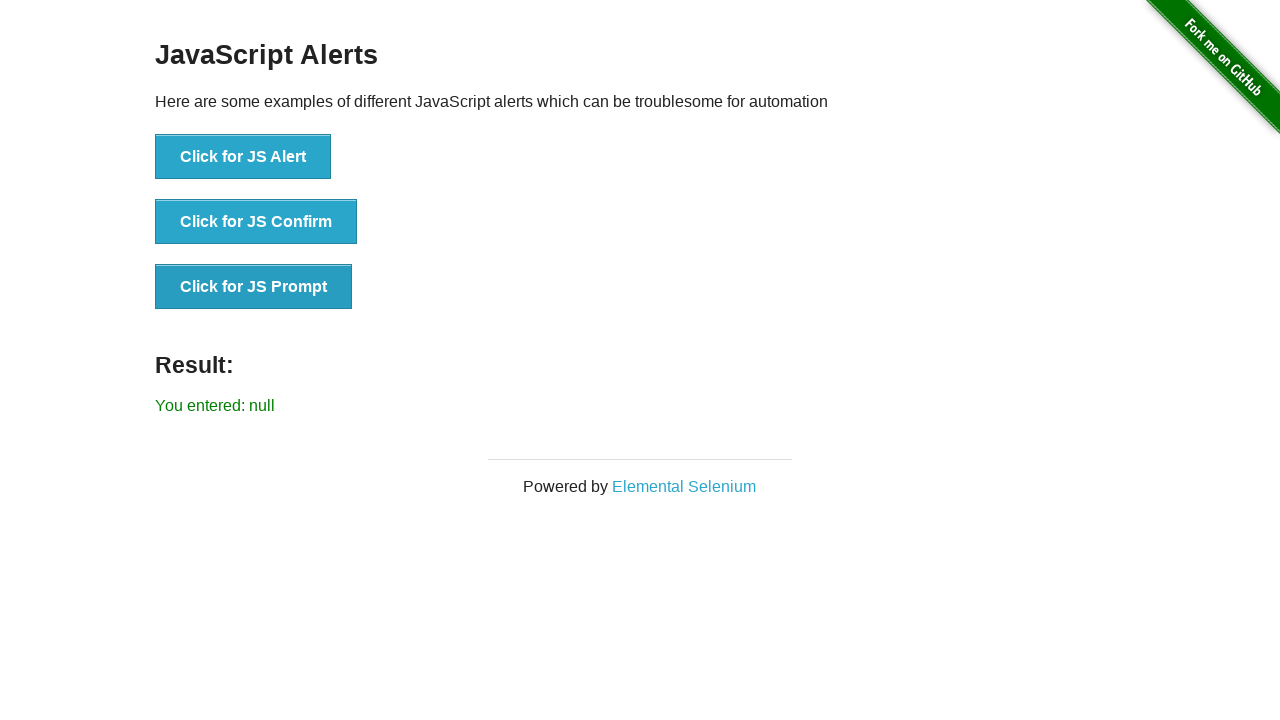

Set up dialog handler to accept prompt with text 'Hi to alert'
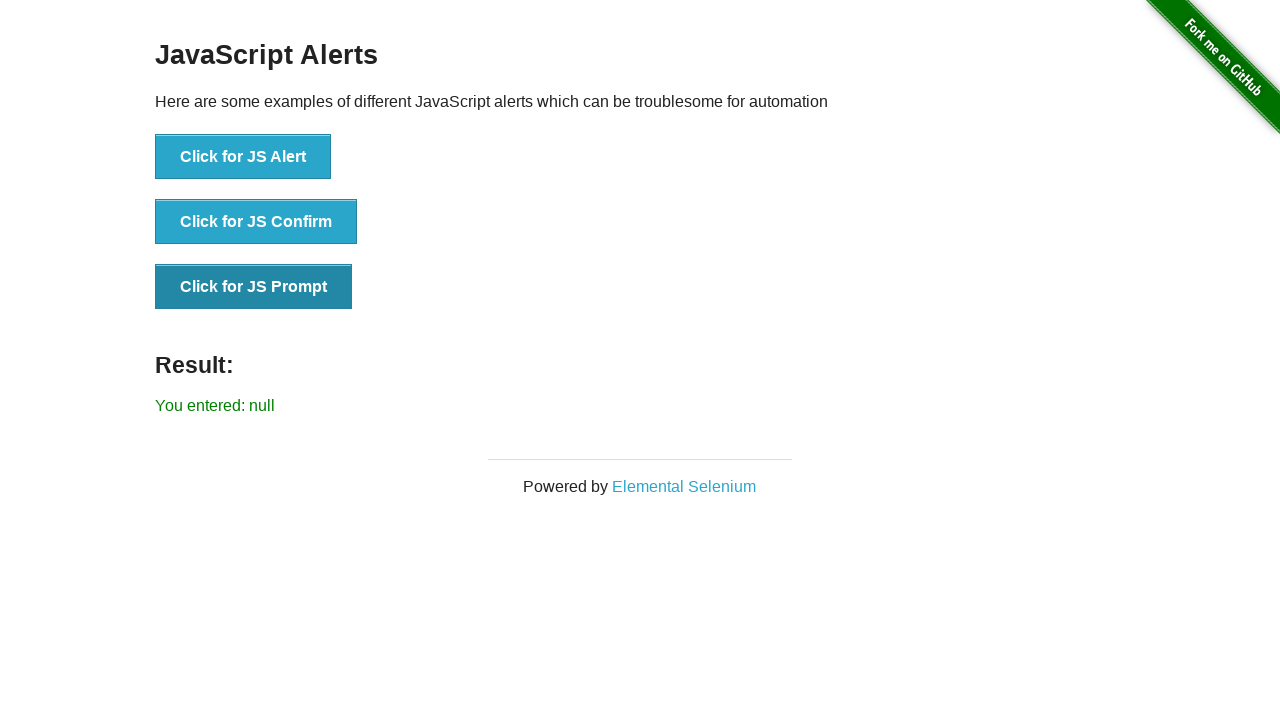

Registered dialog handler function
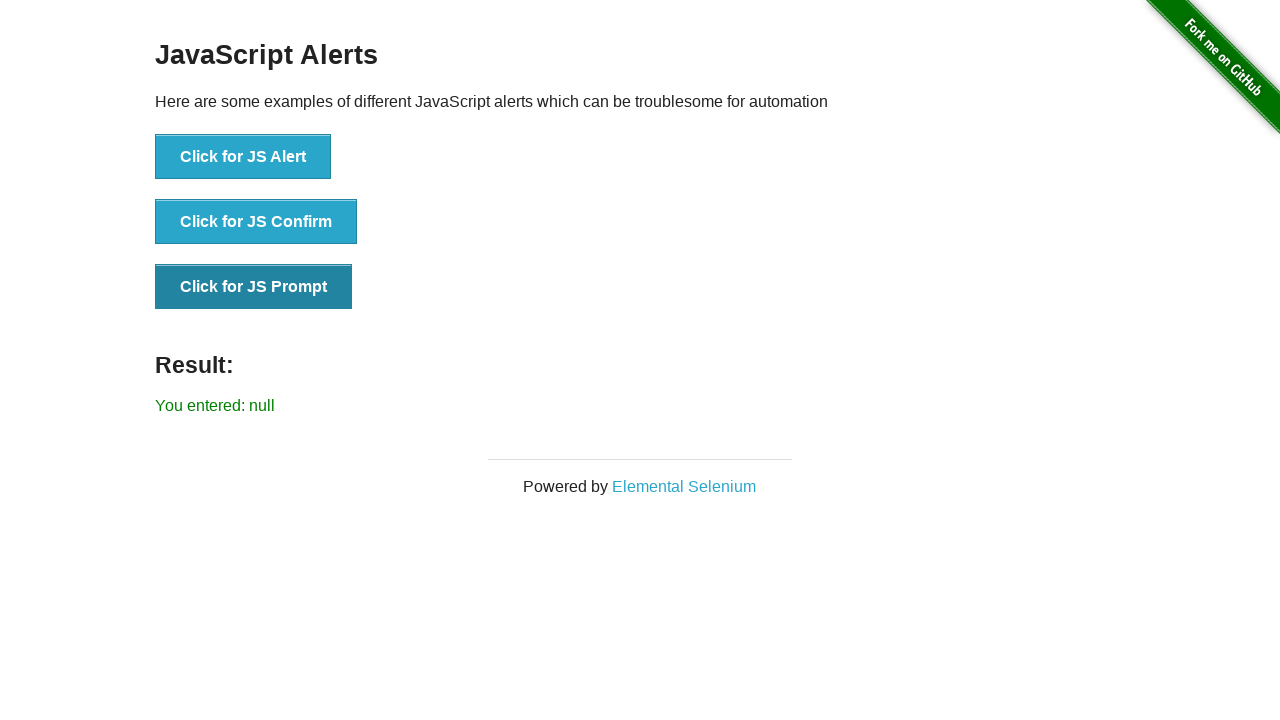

Clicked the JS Prompt button to trigger the dialog at (254, 287) on xpath=//button[text()='Click for JS Prompt']
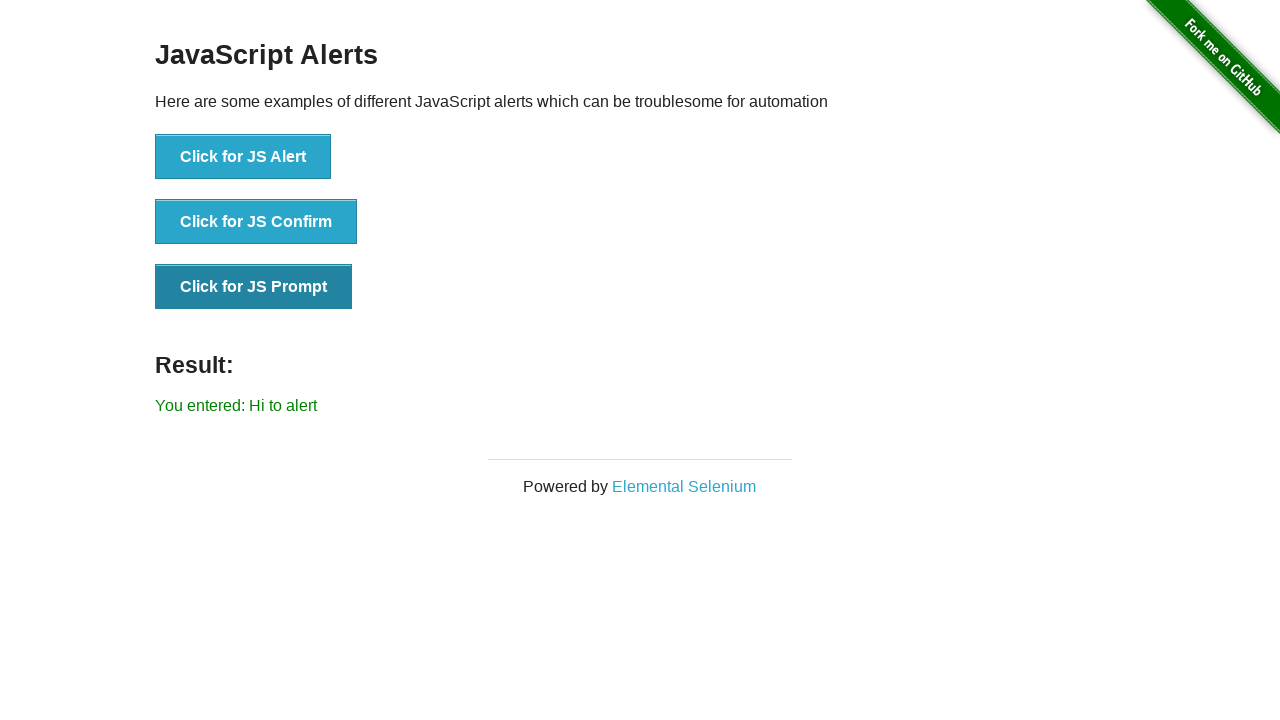

Waited for result message element to appear
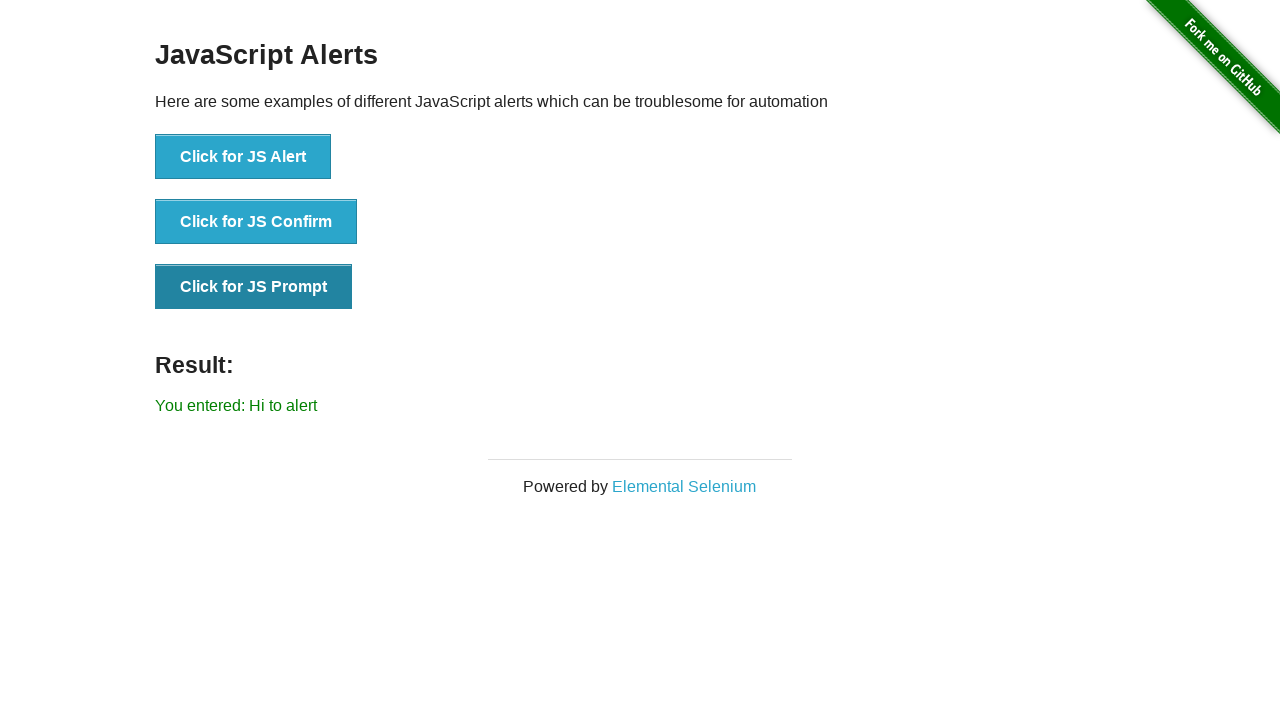

Retrieved result text: 'You entered: Hi to alert'
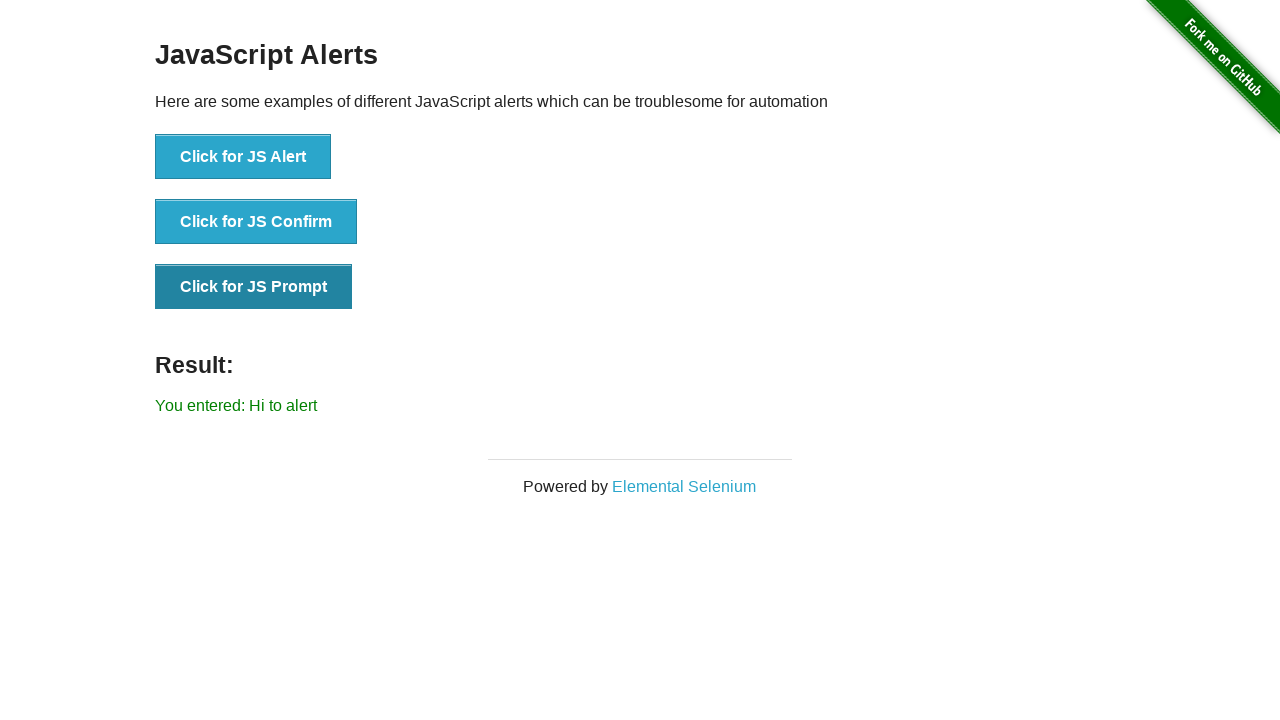

Verified that result text contains 'Hi to alert'
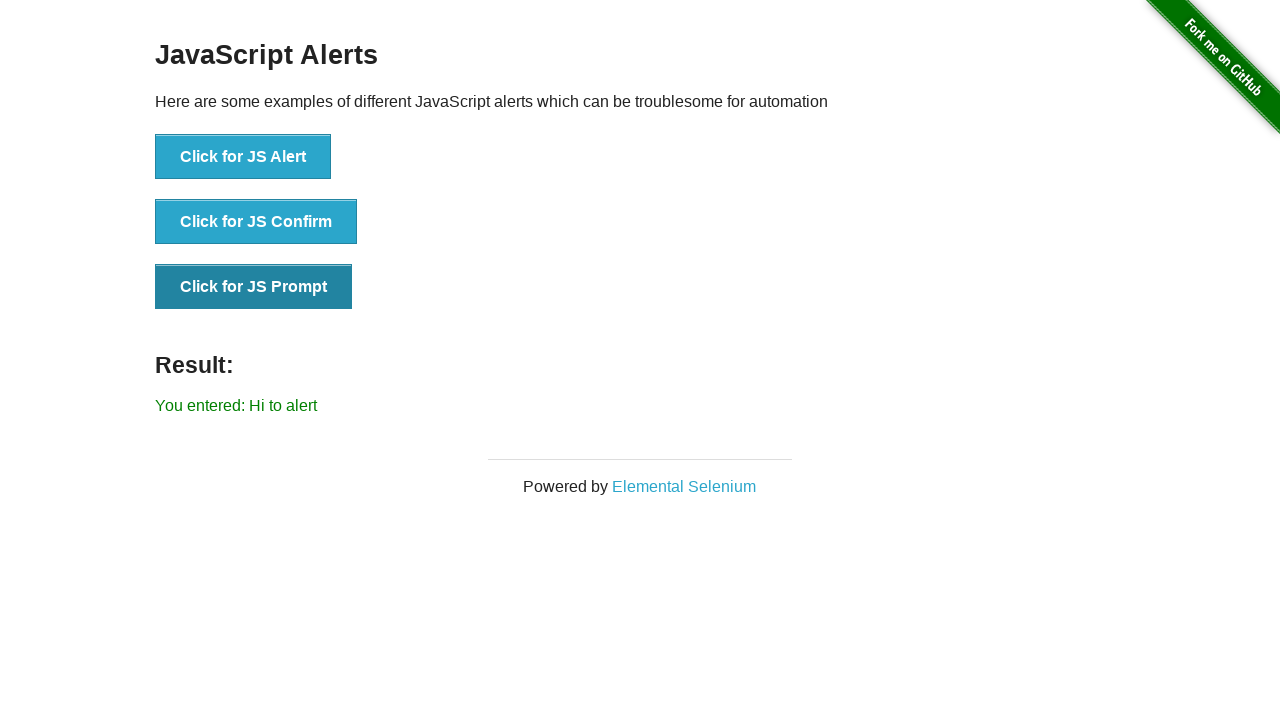

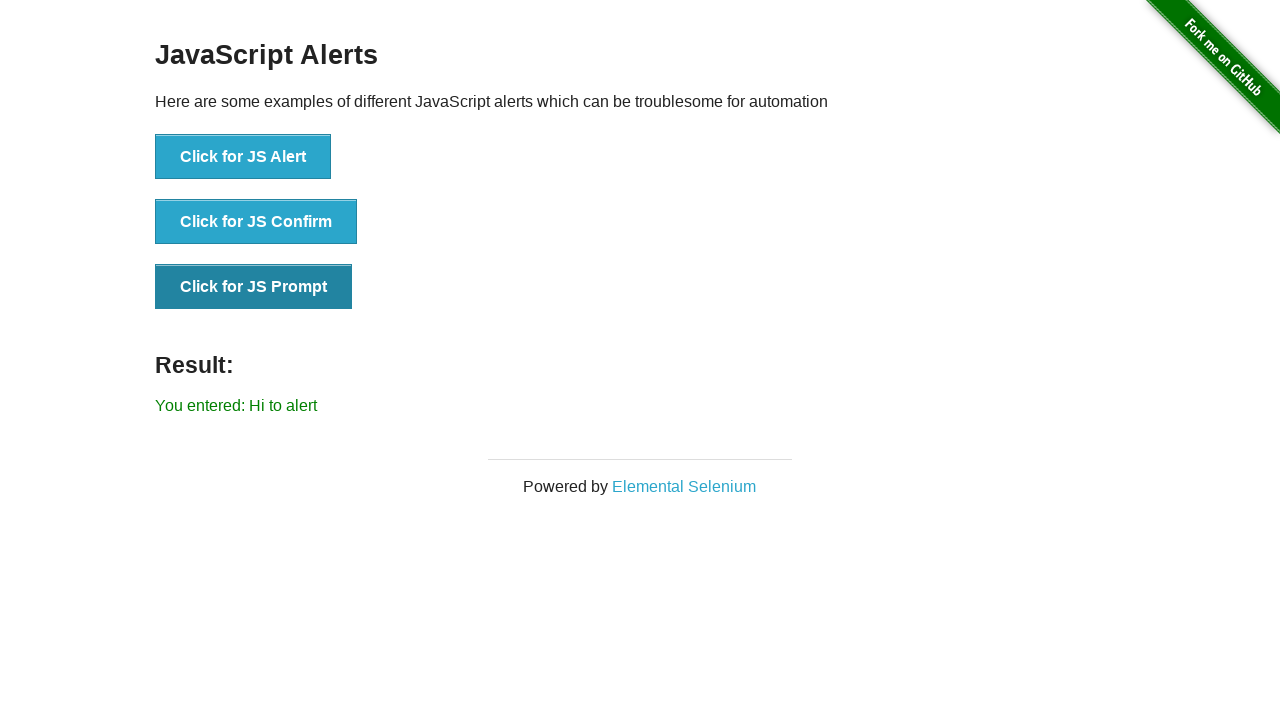